Tests right-click context menu functionality by right-clicking a button, selecting 'Quit' from the context menu, and accepting the resulting alert dialog

Starting URL: https://swisnl.github.io/jQuery-contextMenu/demo.html

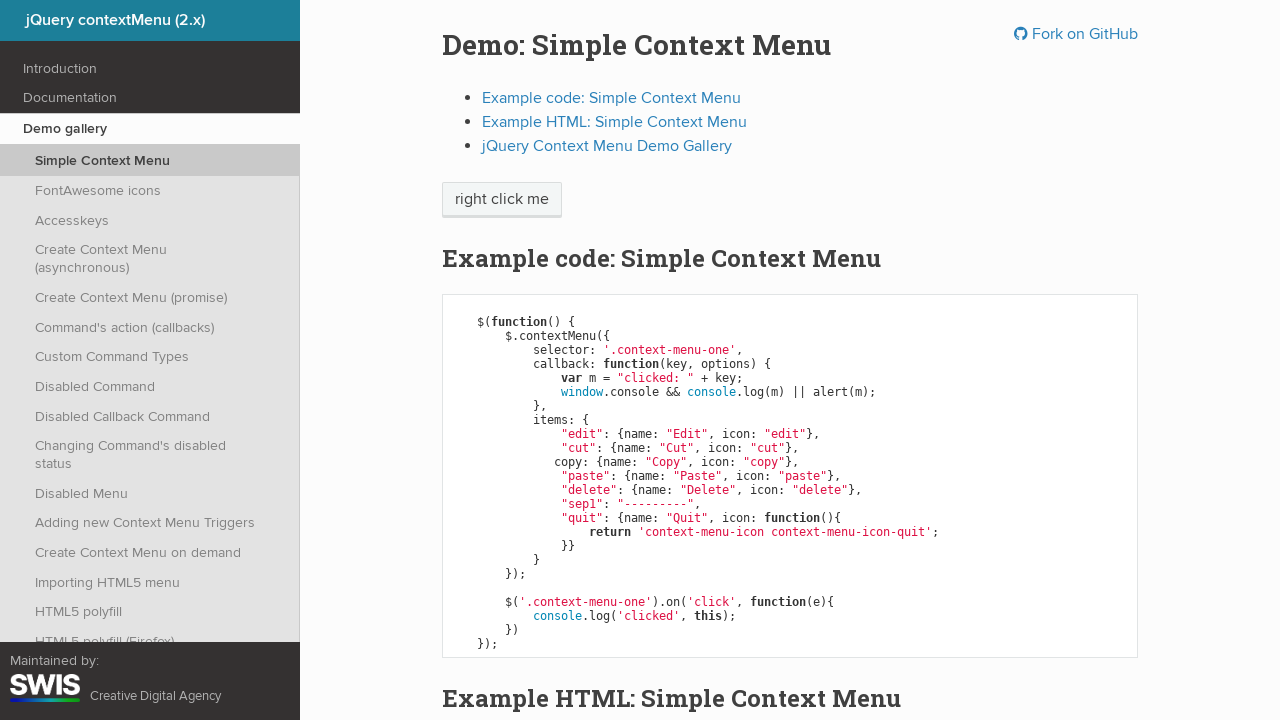

Right-clicked on 'right click me' button to open context menu at (502, 200) on //span[text()='right click me']
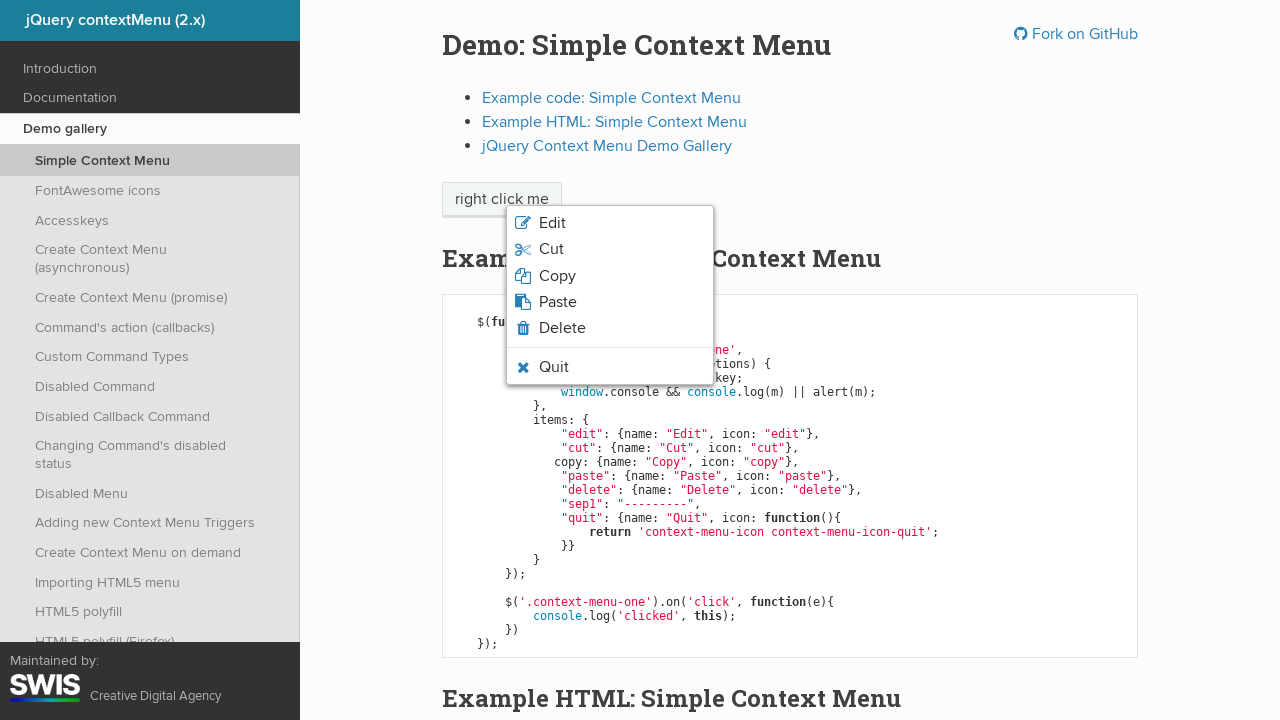

Context menu appeared with 'Quit' option visible
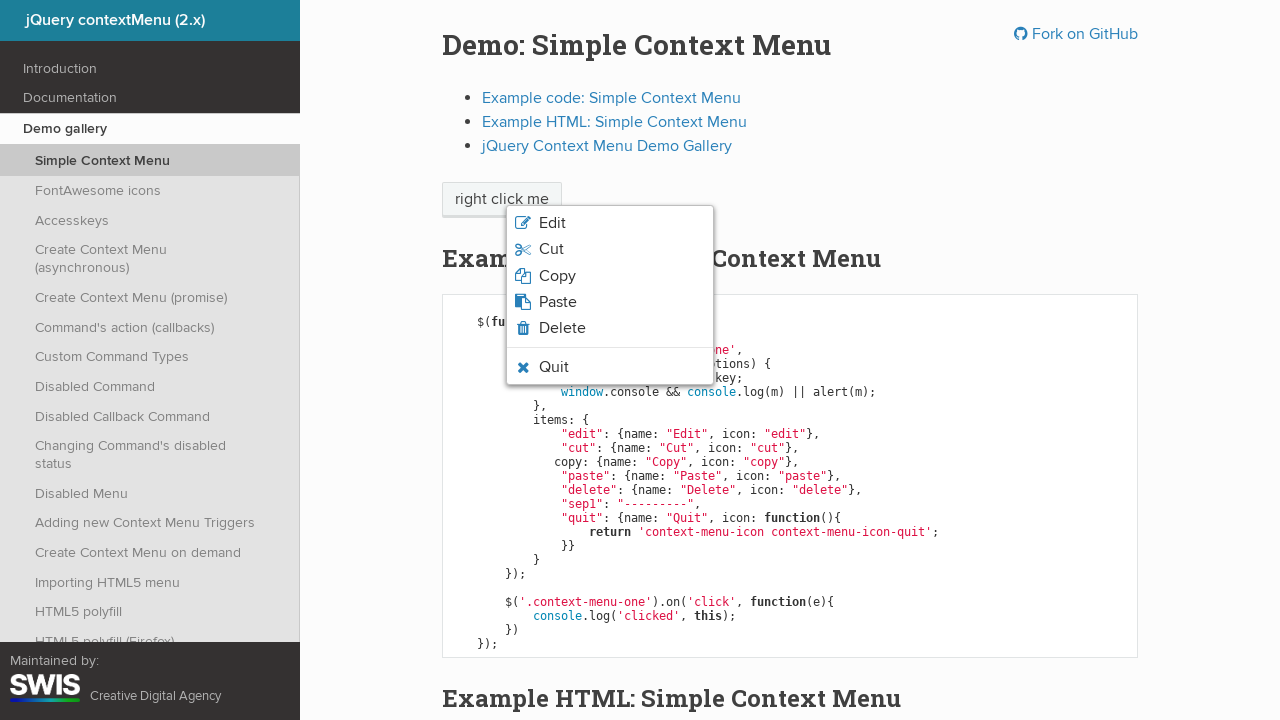

Clicked 'Quit' option from context menu at (554, 367) on xpath=//li/span[text()='Quit']
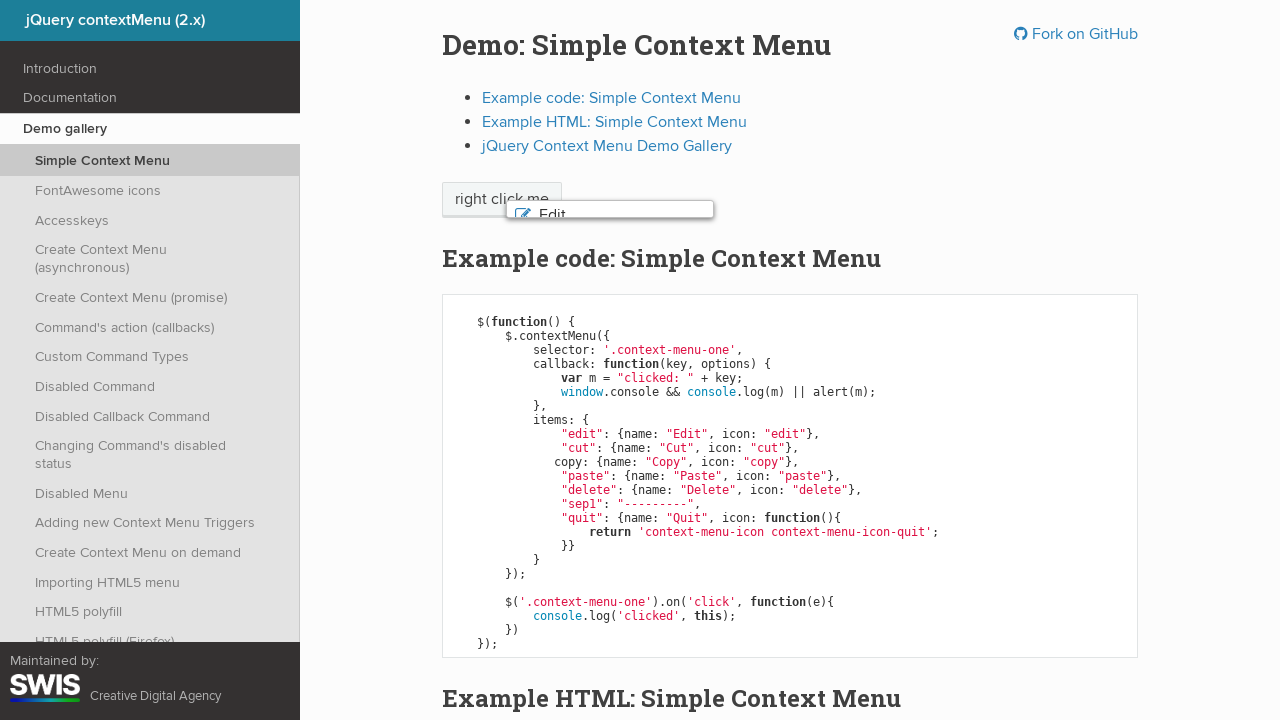

Set up dialog handler to accept alert
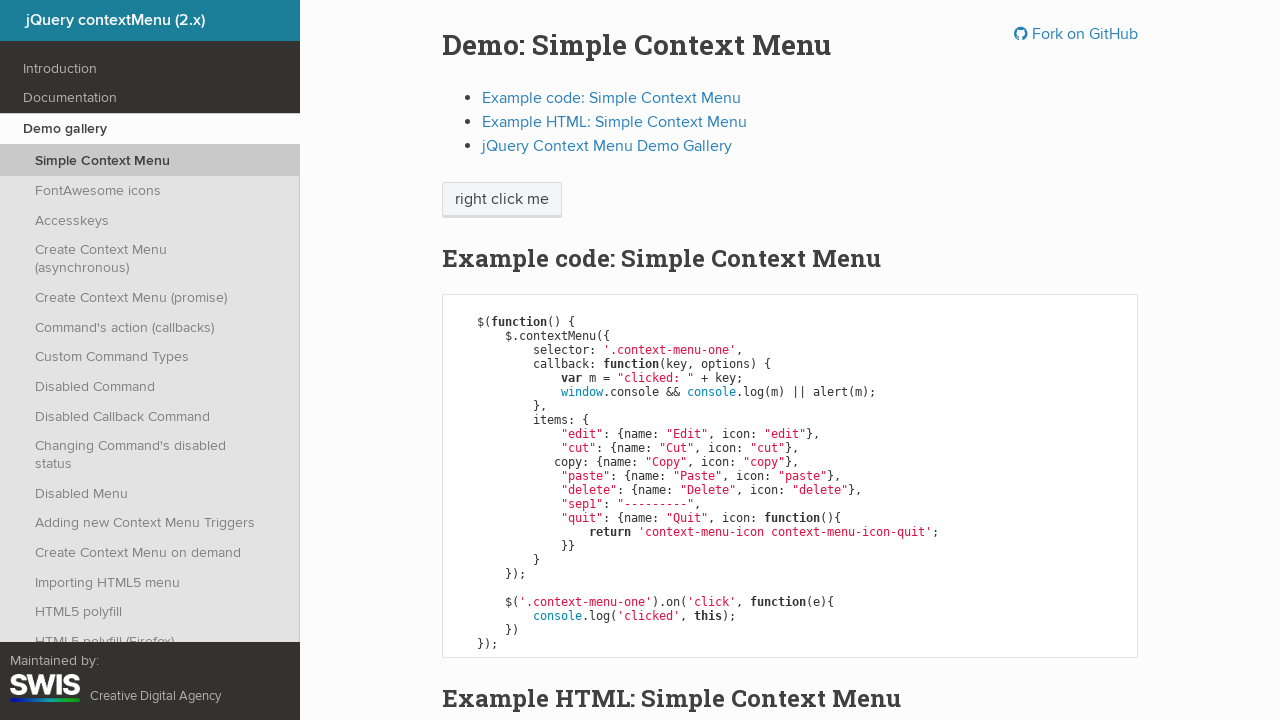

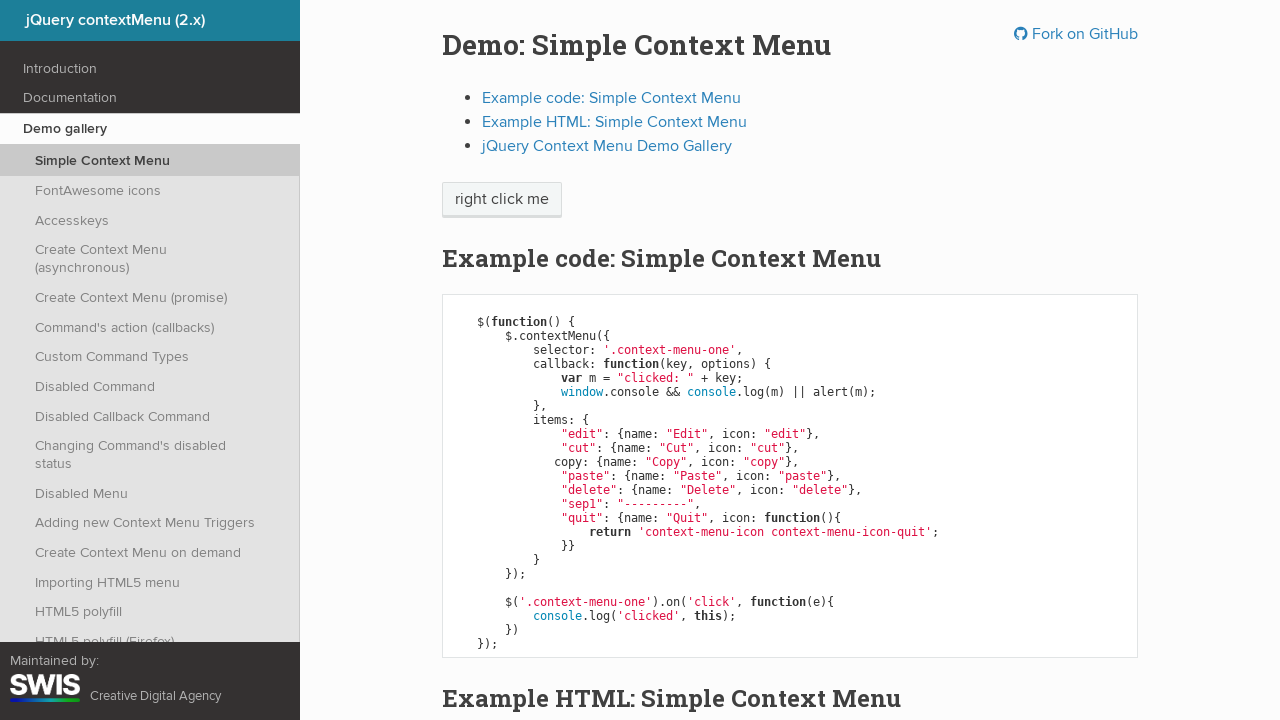